Tests navigation by clicking on "Browse Languages" menu item, then clicking on "Start" menu item, and verifying the h2 heading displays the expected welcome message.

Starting URL: https://www.99-bottles-of-beer.net/

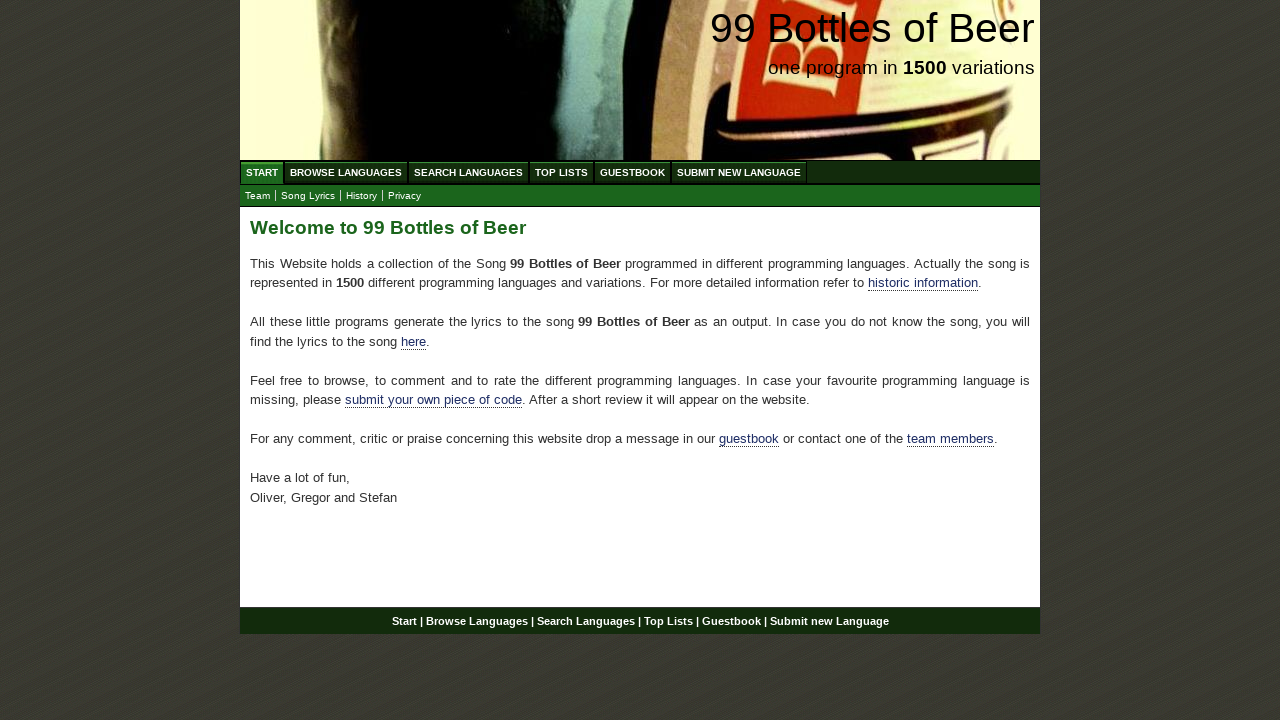

Navigated to https://www.99-bottles-of-beer.net/
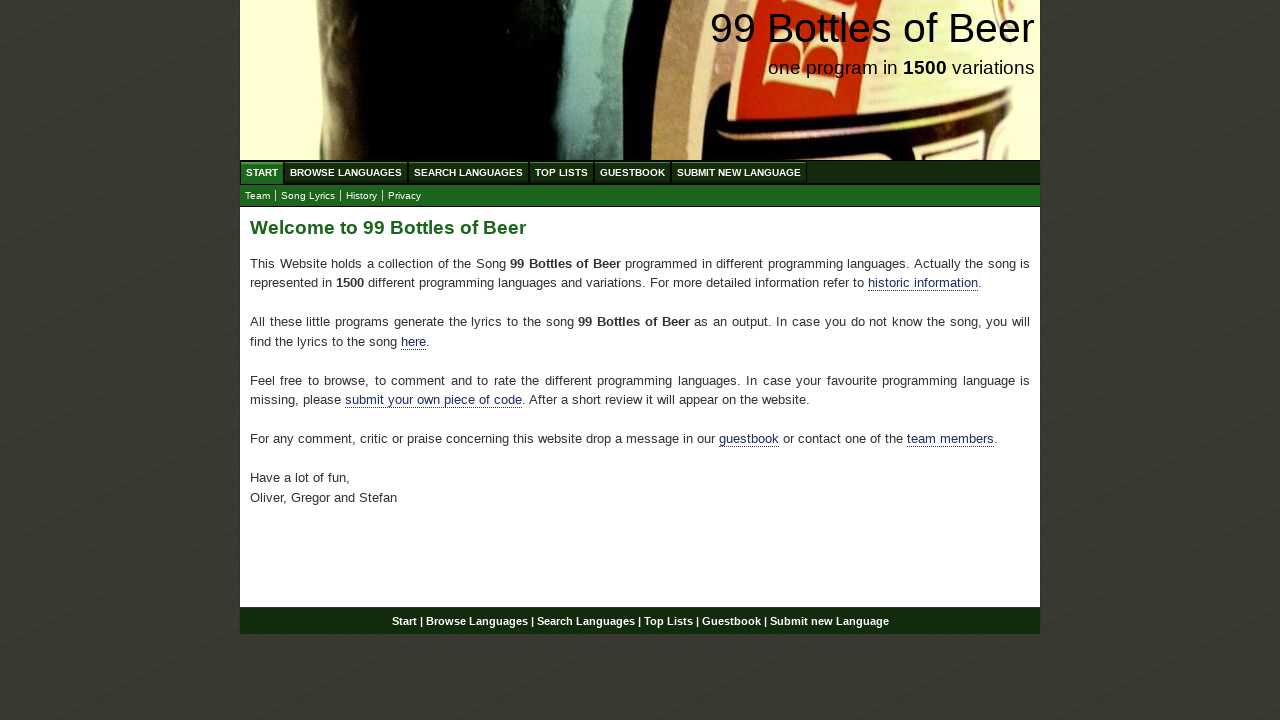

Clicked on 'Browse Languages' menu item at (346, 172) on xpath=//body/div[@id='wrap']/div[@id='navigation']/ul[@id='menu']/li/a[@href='/a
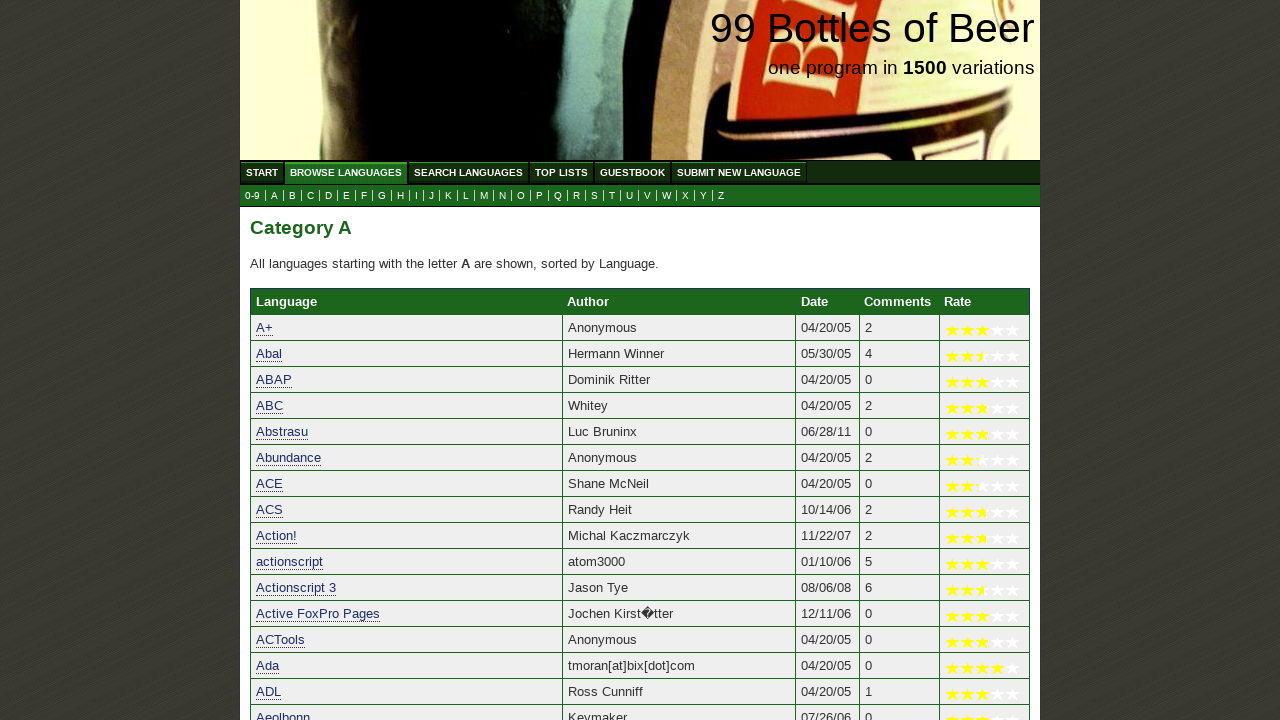

Clicked on 'Start' menu item to return to home page at (262, 172) on xpath=//body/div[@id='wrap']/div[@id='navigation']/ul[@id='menu']/li/a[@href='/'
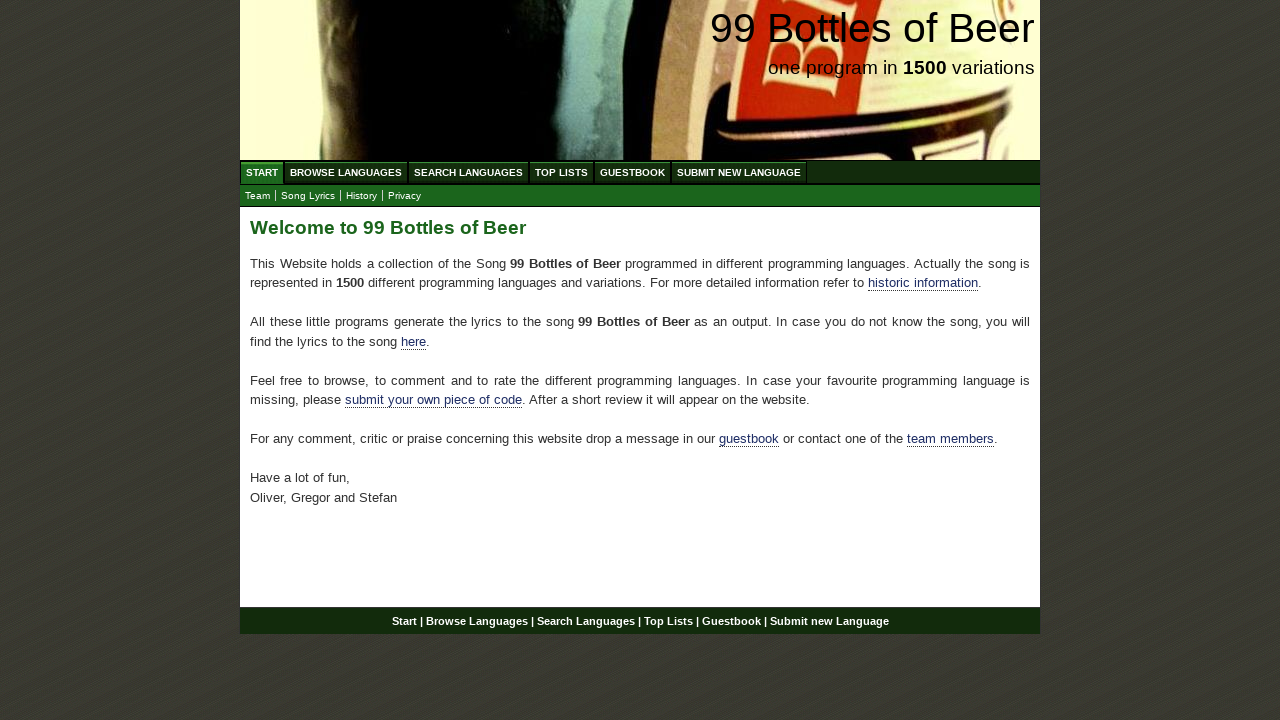

Waited for h2 heading element to be visible
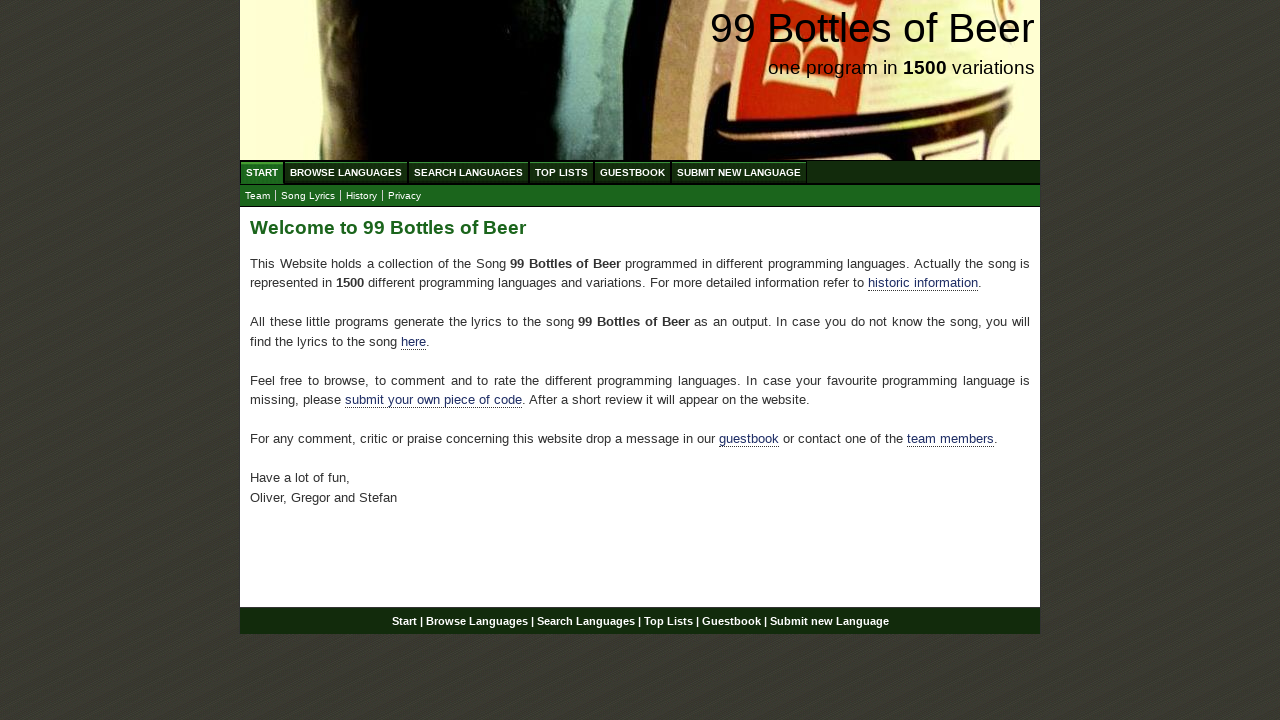

Verified h2 heading displays 'Welcome to 99 Bottles of Beer'
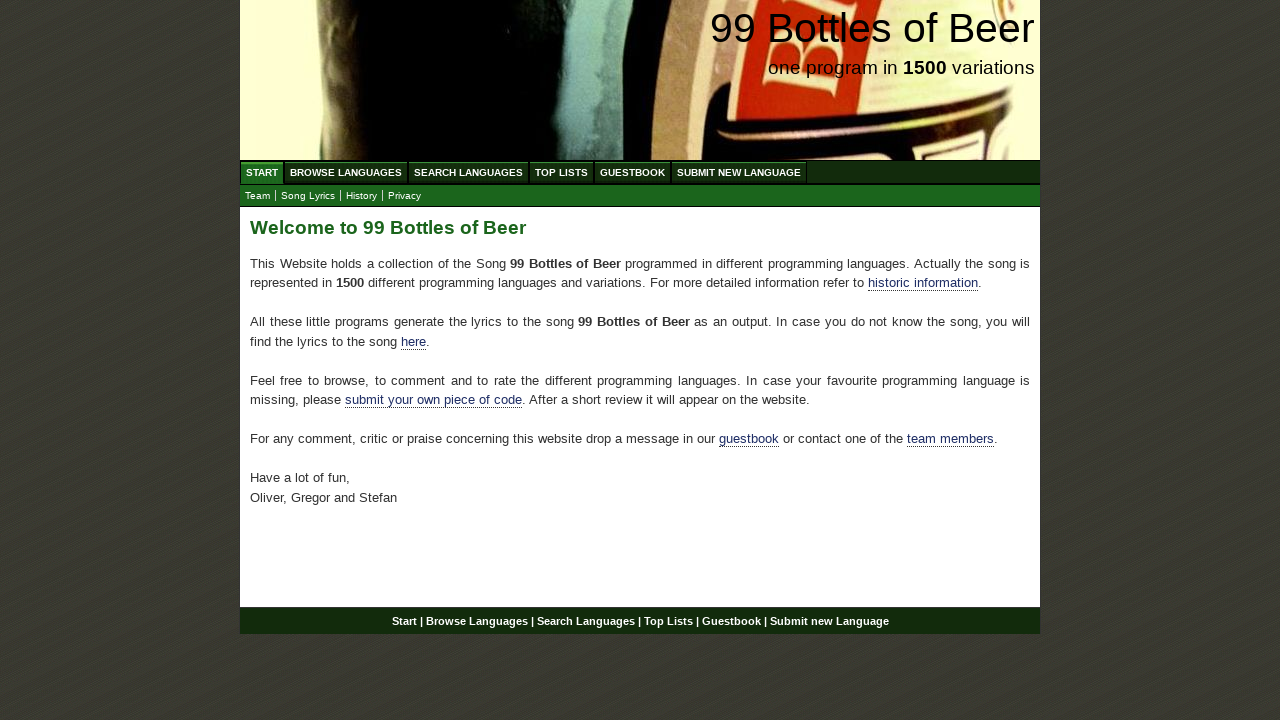

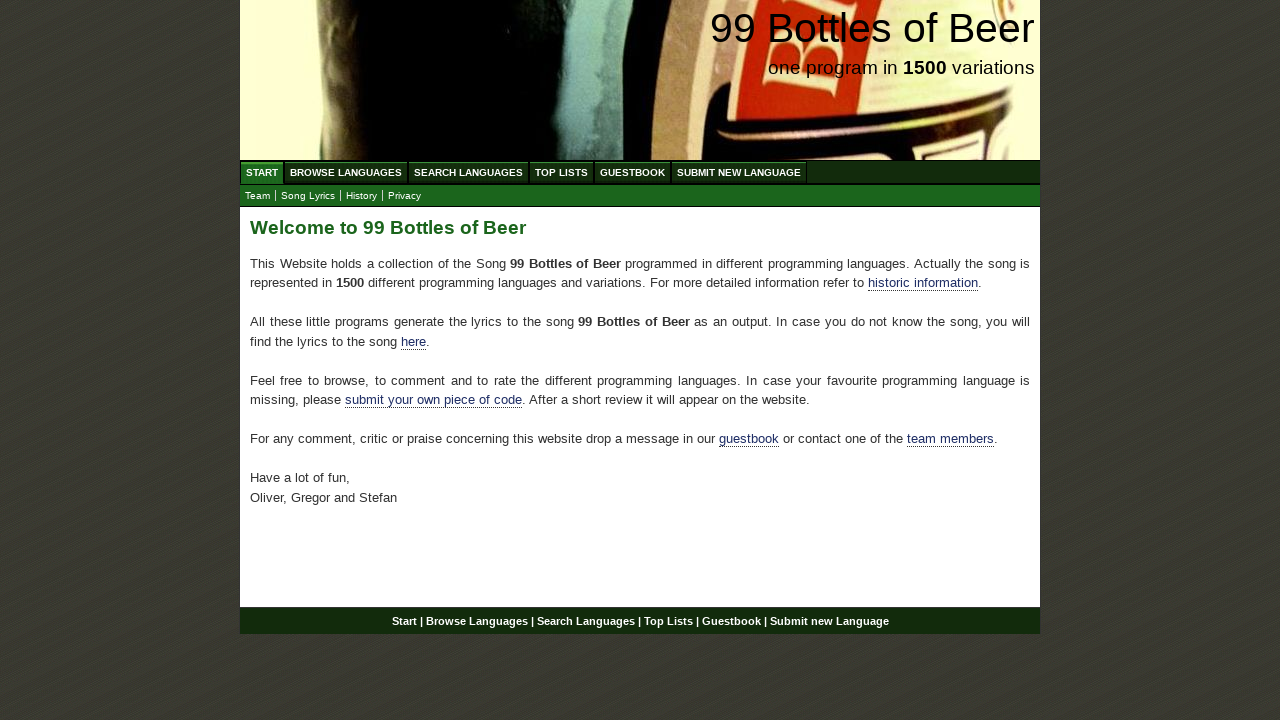